Tests static dropdown select element by selecting an option from the dropdown

Starting URL: https://codenboxautomationlab.com/practice/

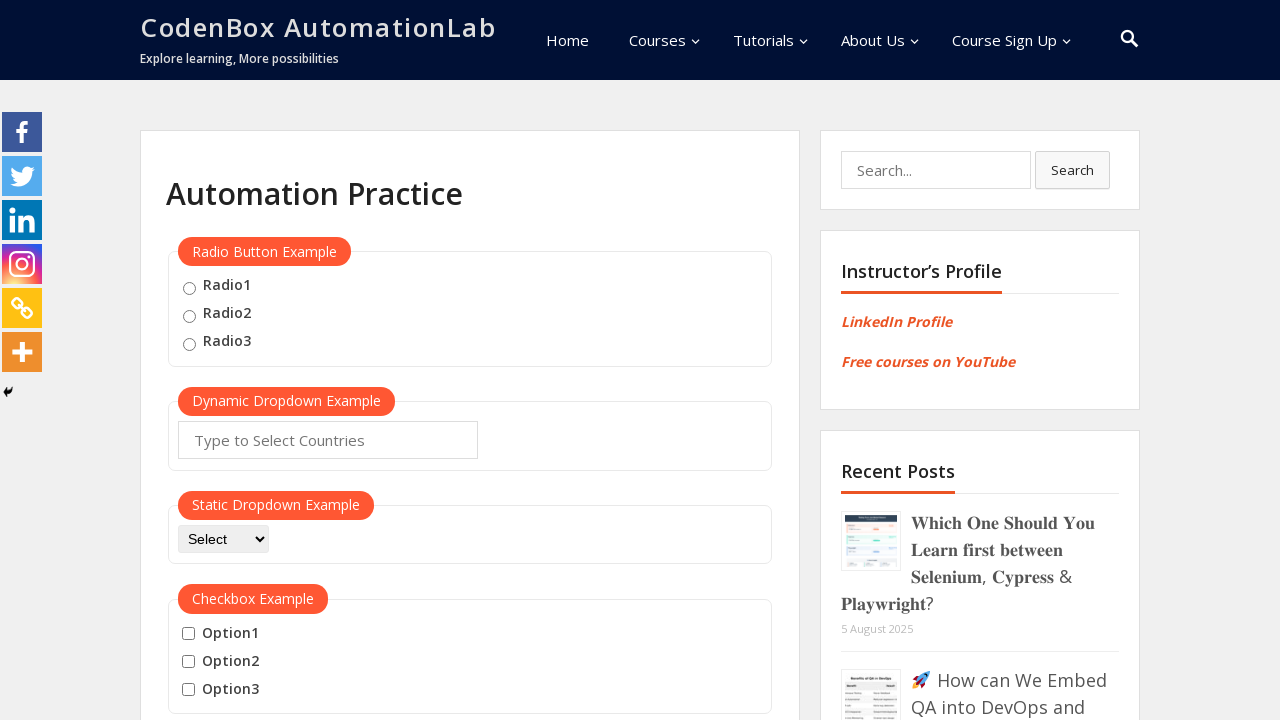

Navigated to practice page
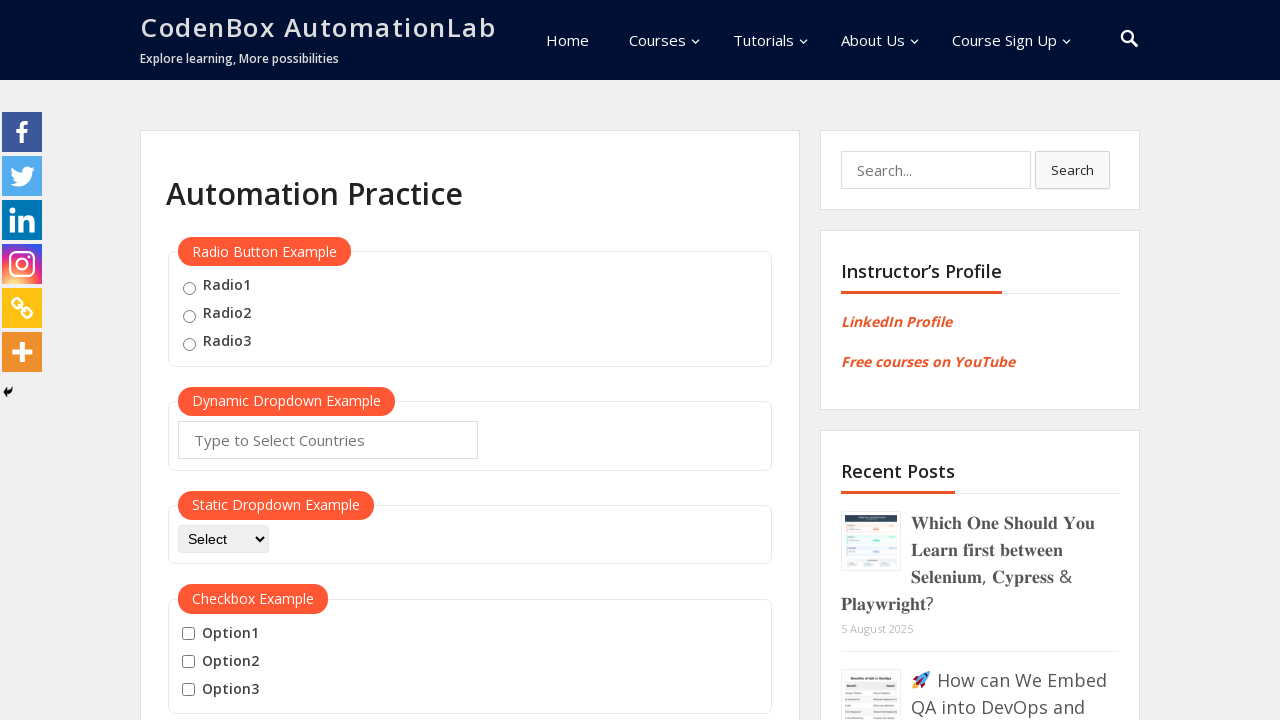

Selected 'option2' from dropdown element on #dropdown-class-example
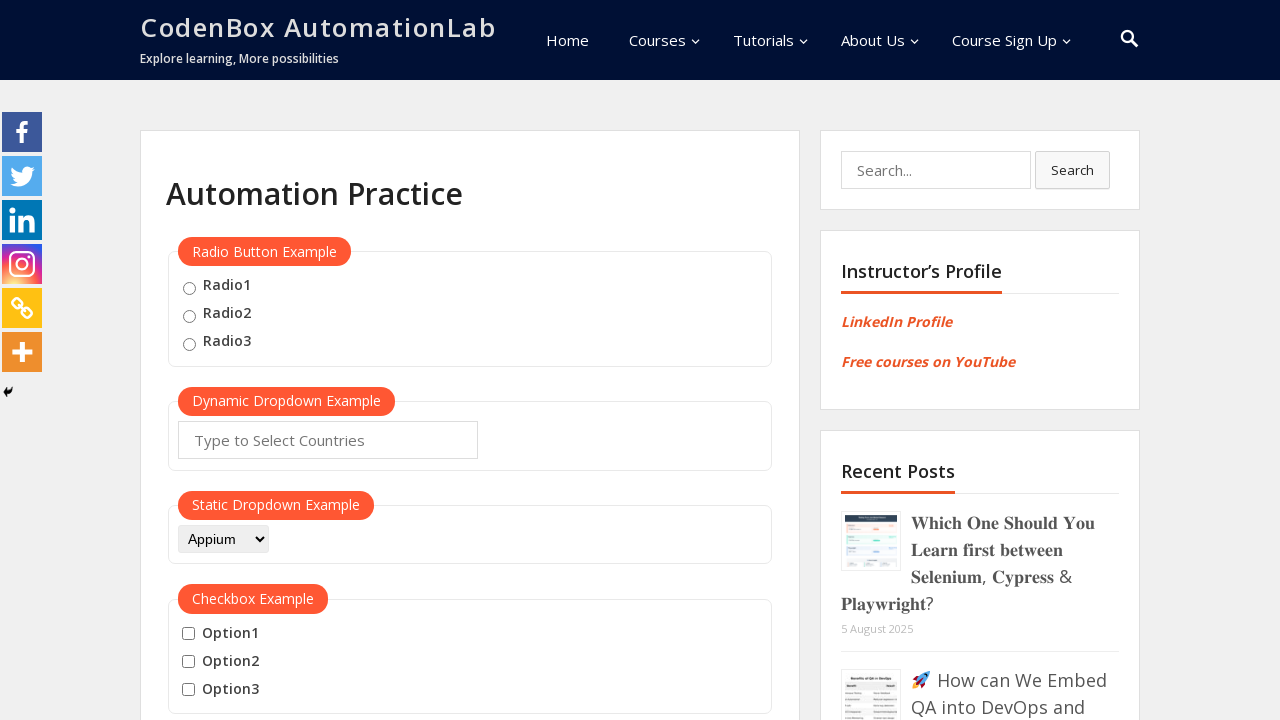

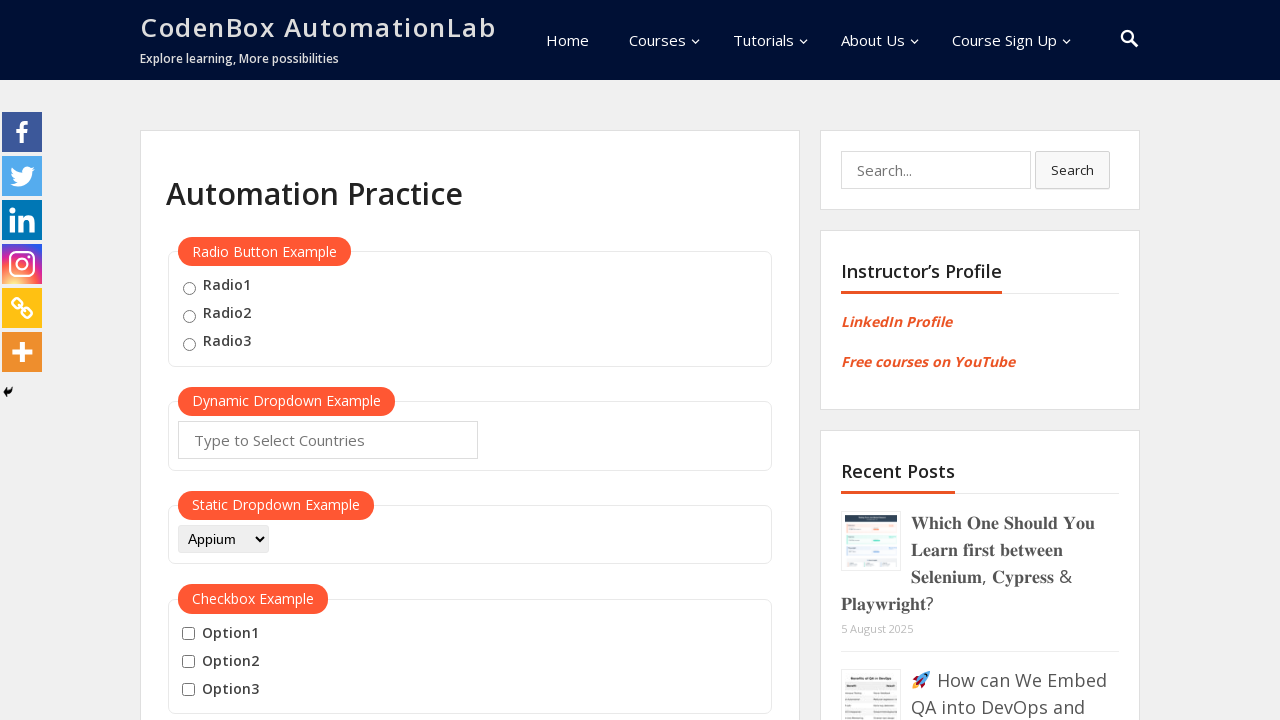